Tests clicking on a link that opens a popup window on a blog page to verify the link functionality works correctly.

Starting URL: http://omayo.blogspot.com/

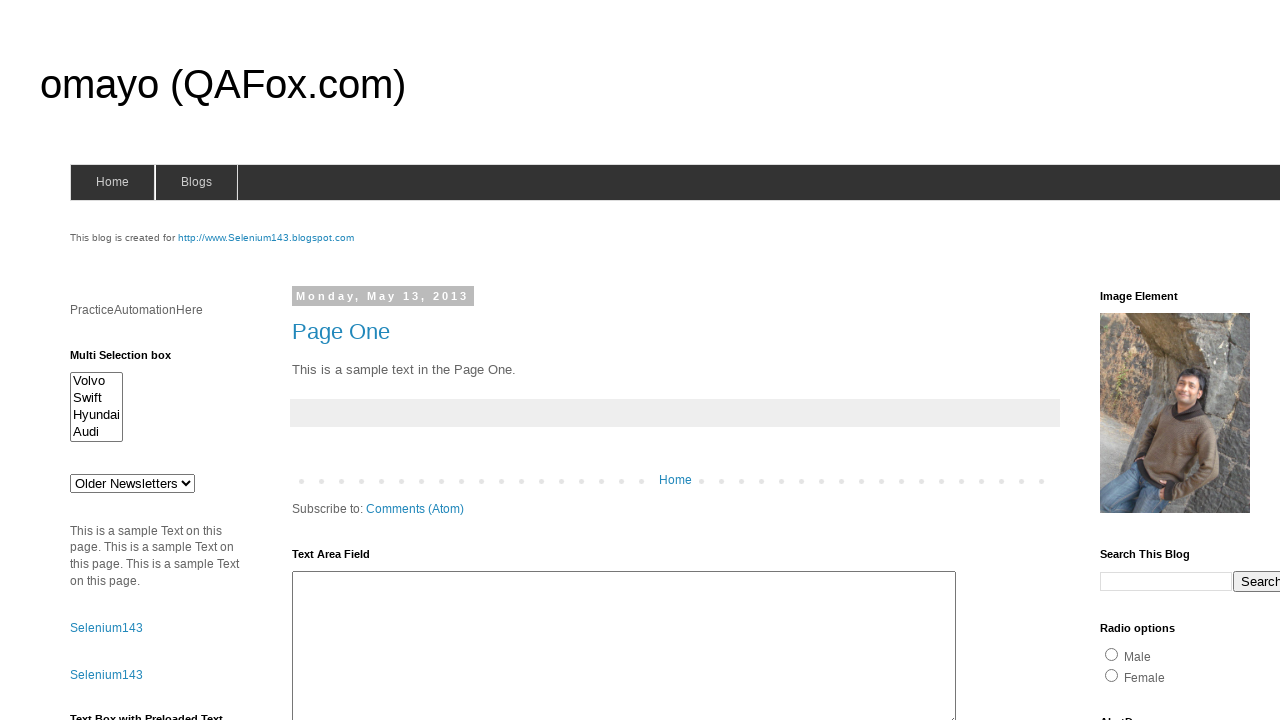

Clicked on 'Open a popup window' link at (132, 360) on xpath=//a[text()='Open a popup window']
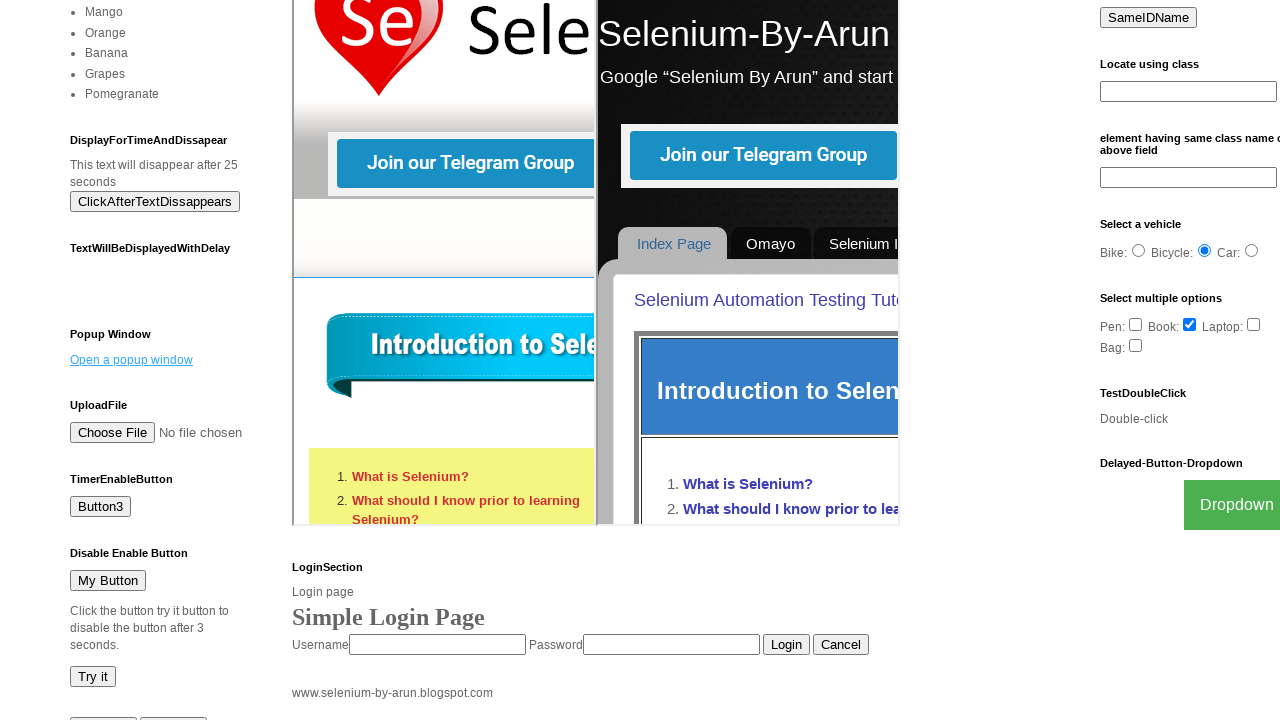

Waited 1 second for popup window to open
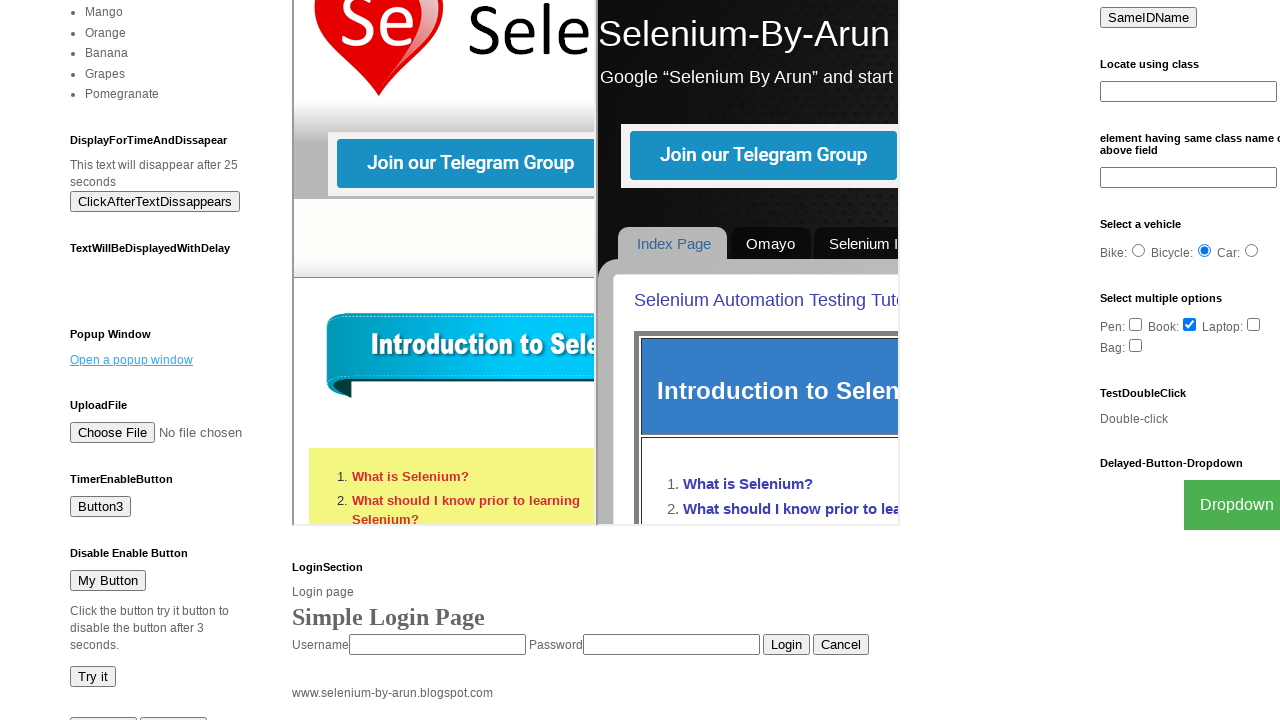

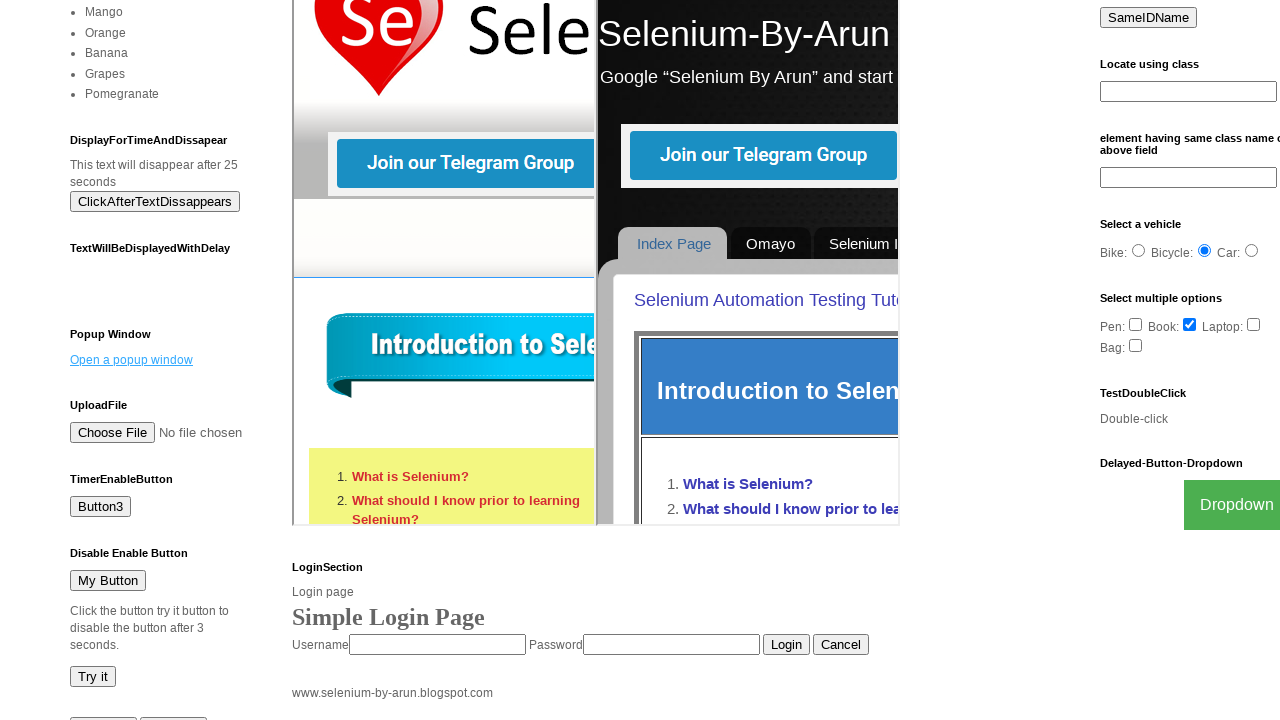